Tests checking and then unchecking all items to clear the complete state

Starting URL: https://demo.playwright.dev/todomvc

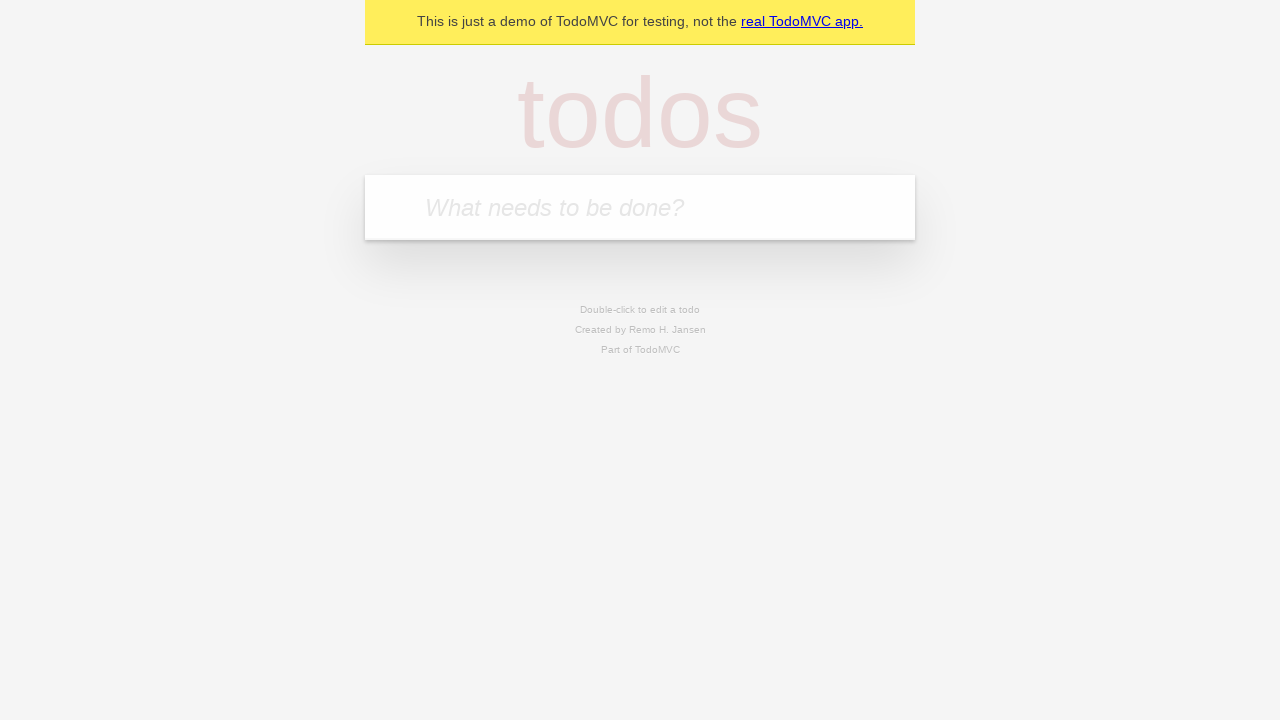

Filled todo input with 'buy some cheese' on internal:attr=[placeholder="What needs to be done?"i]
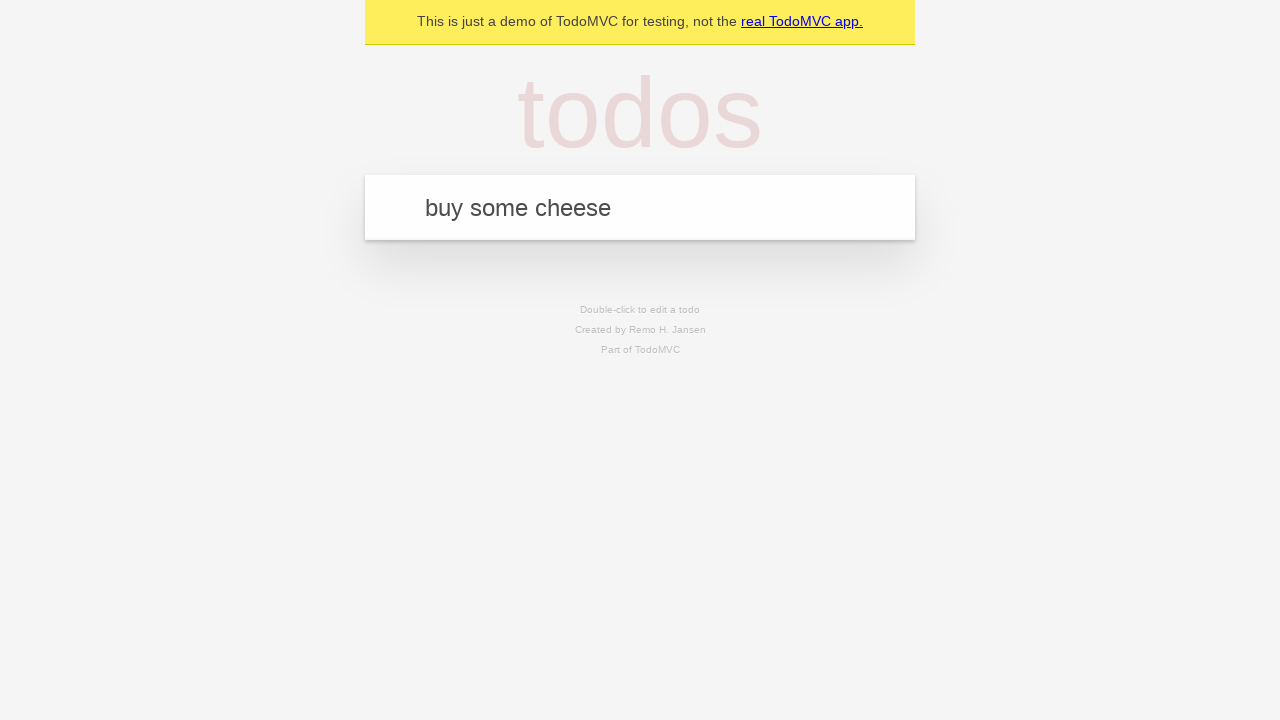

Pressed Enter to create first todo on internal:attr=[placeholder="What needs to be done?"i]
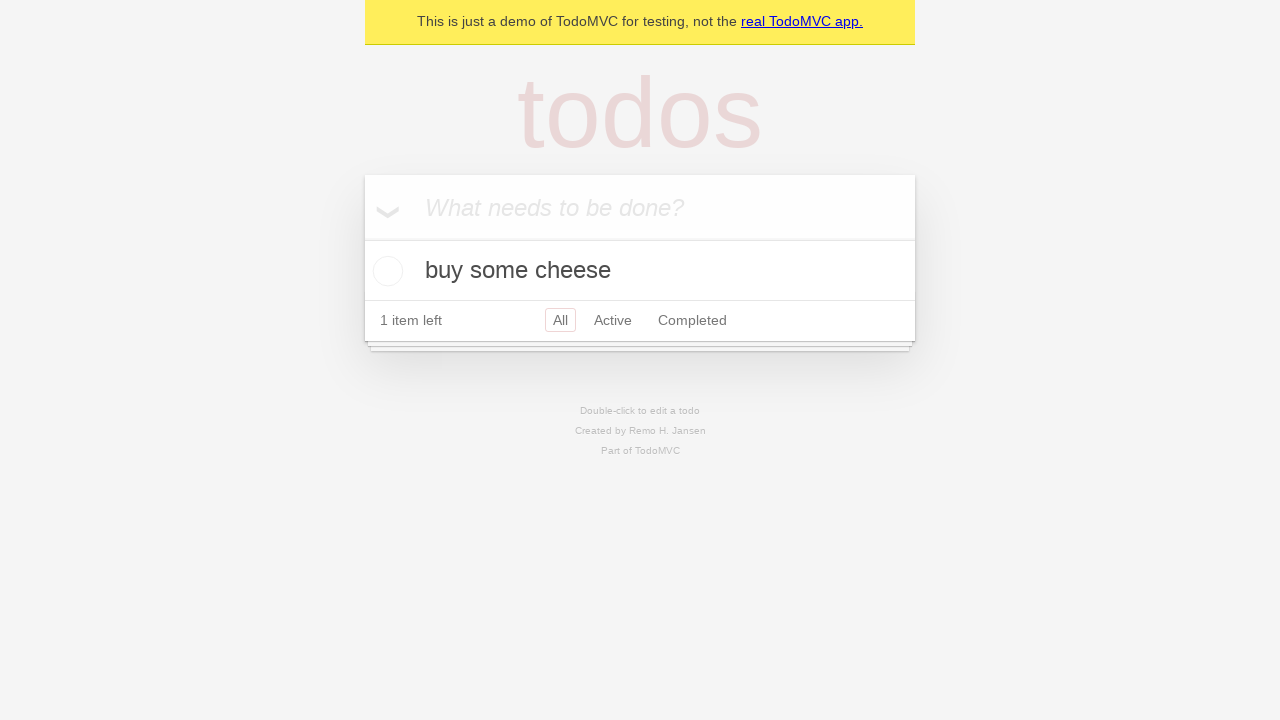

Filled todo input with 'feed the cat' on internal:attr=[placeholder="What needs to be done?"i]
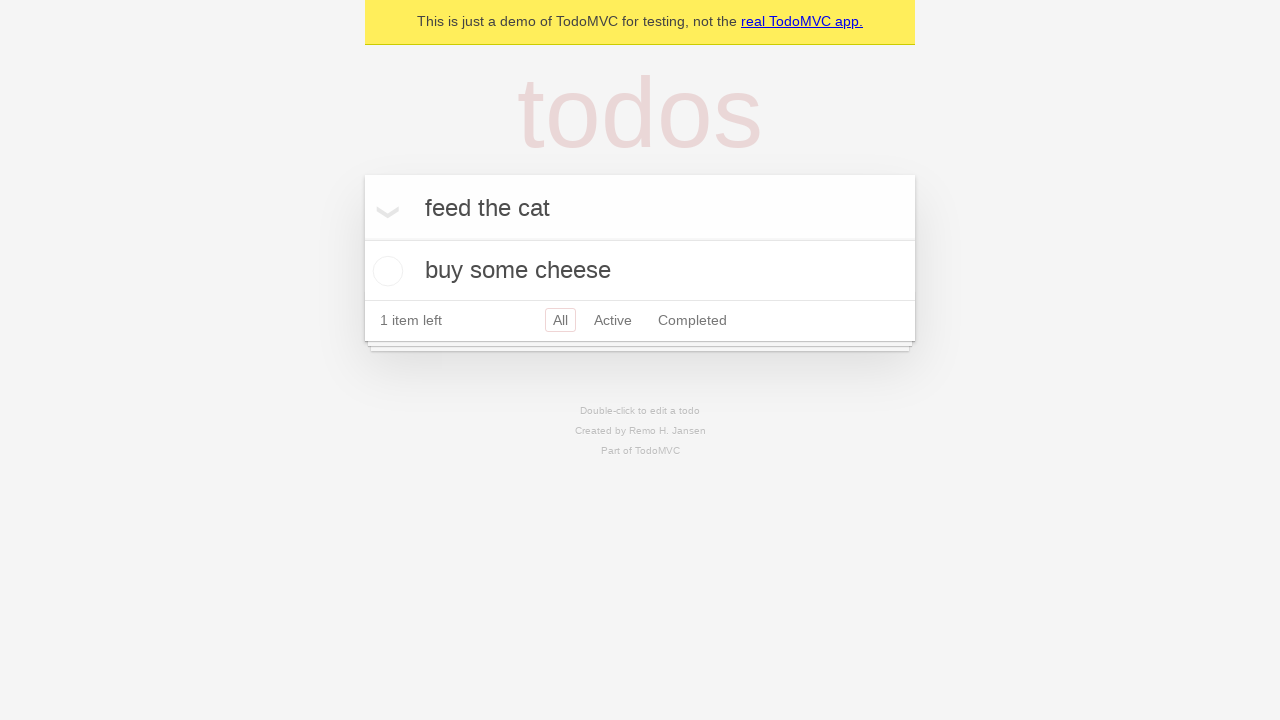

Pressed Enter to create second todo on internal:attr=[placeholder="What needs to be done?"i]
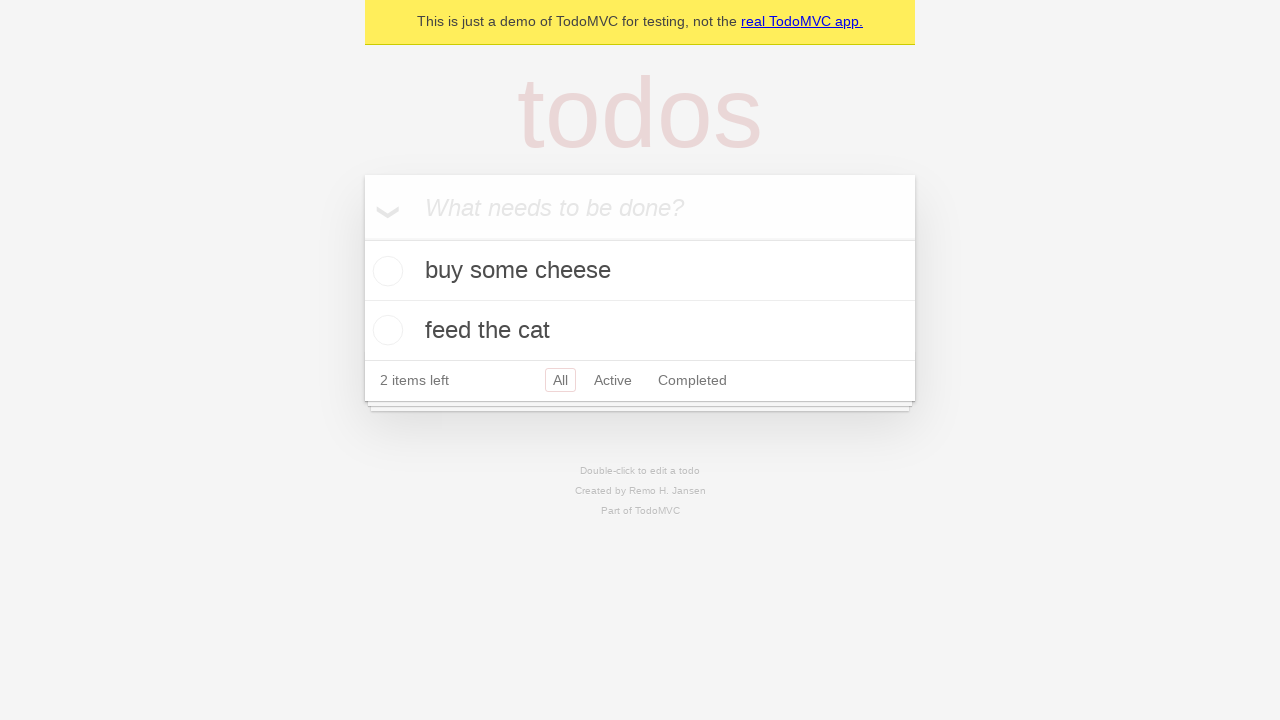

Filled todo input with 'book a doctors appointment' on internal:attr=[placeholder="What needs to be done?"i]
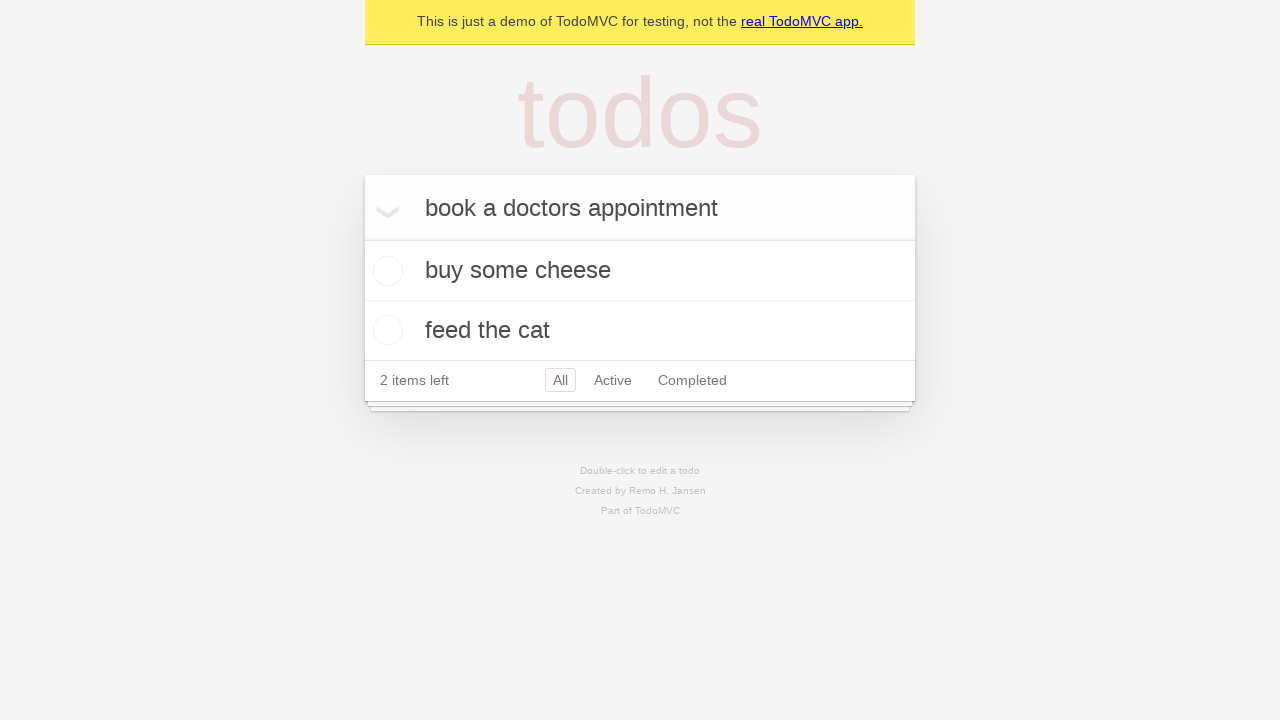

Pressed Enter to create third todo on internal:attr=[placeholder="What needs to be done?"i]
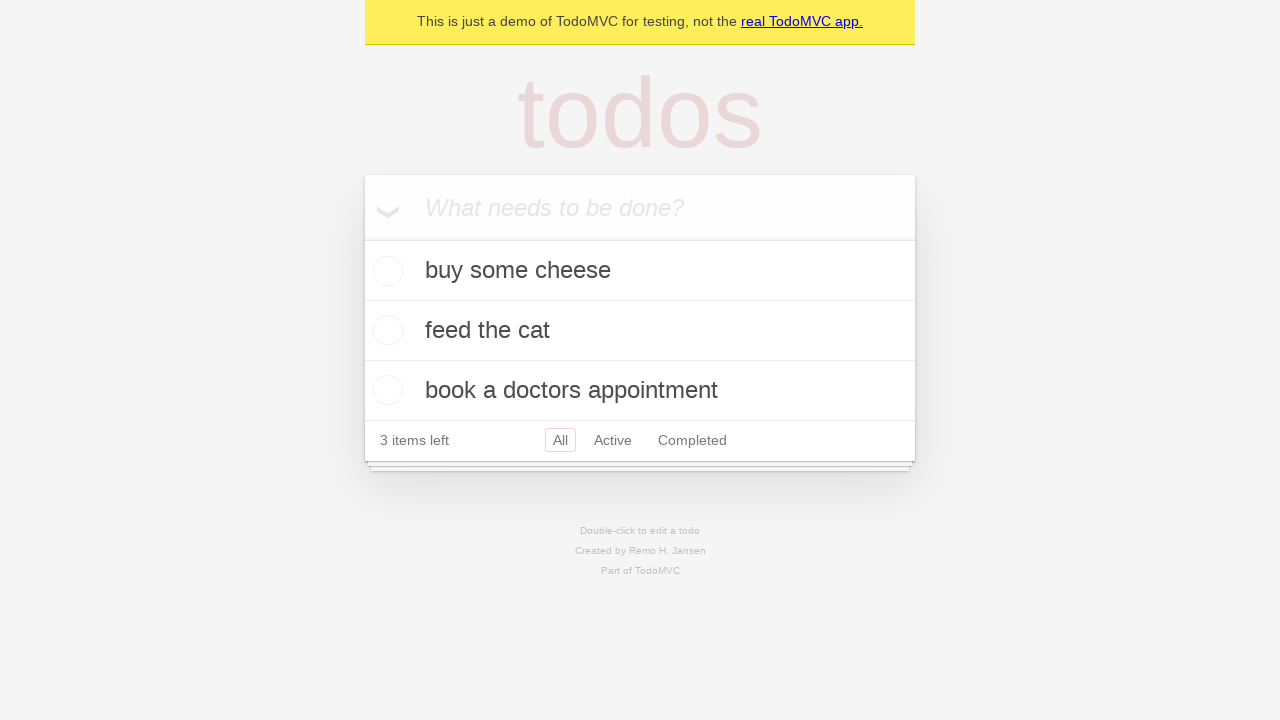

Checked 'Mark all as complete' checkbox to mark all todos as complete at (362, 238) on internal:label="Mark all as complete"i
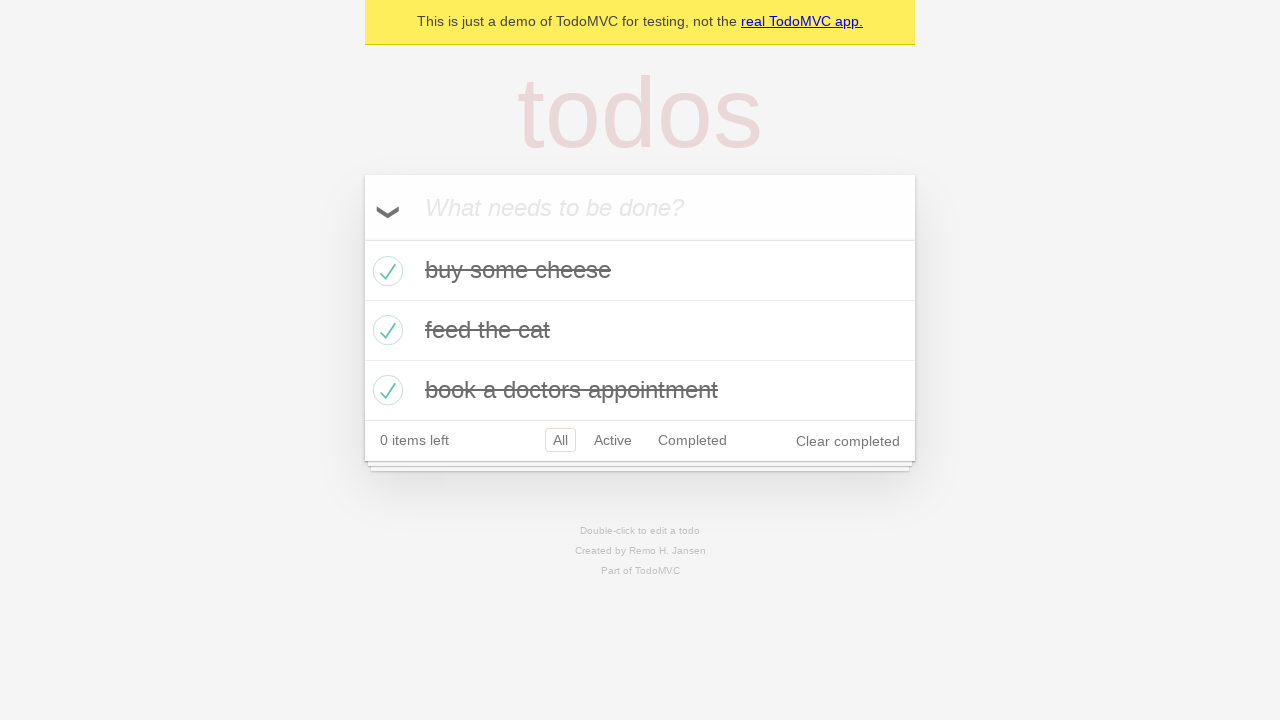

Unchecked 'Mark all as complete' checkbox to clear the complete state of all todos at (362, 238) on internal:label="Mark all as complete"i
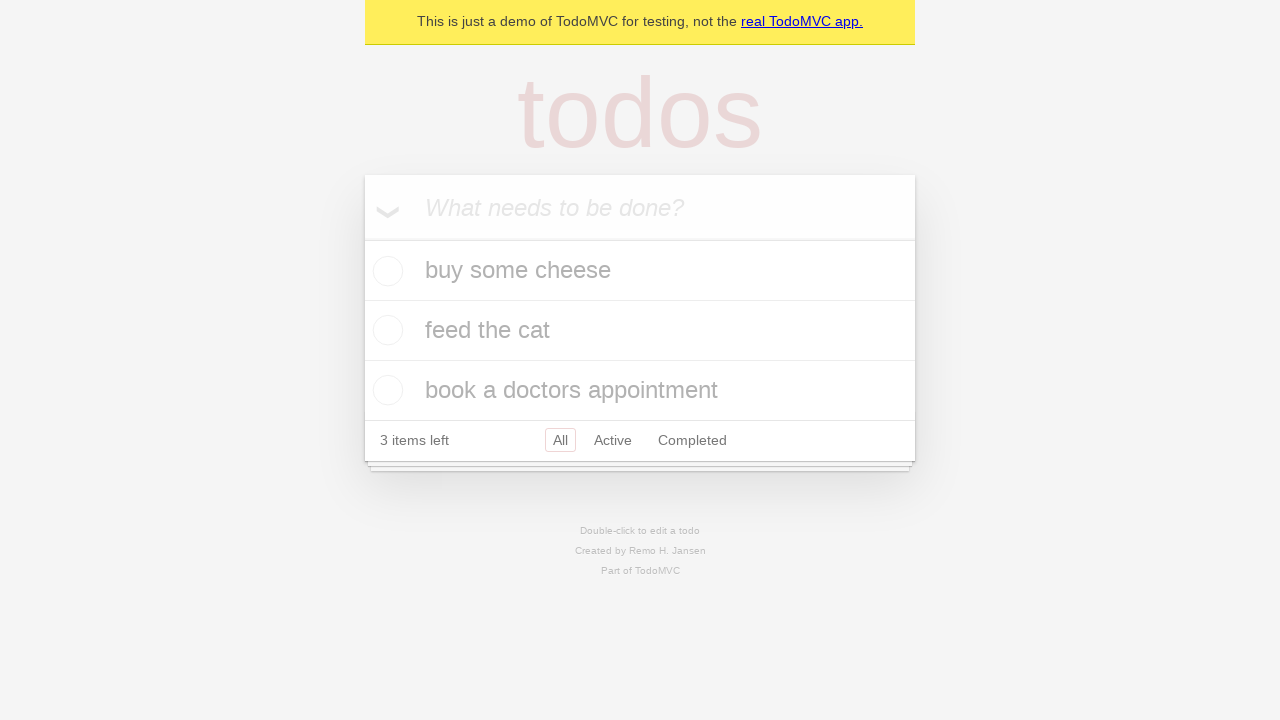

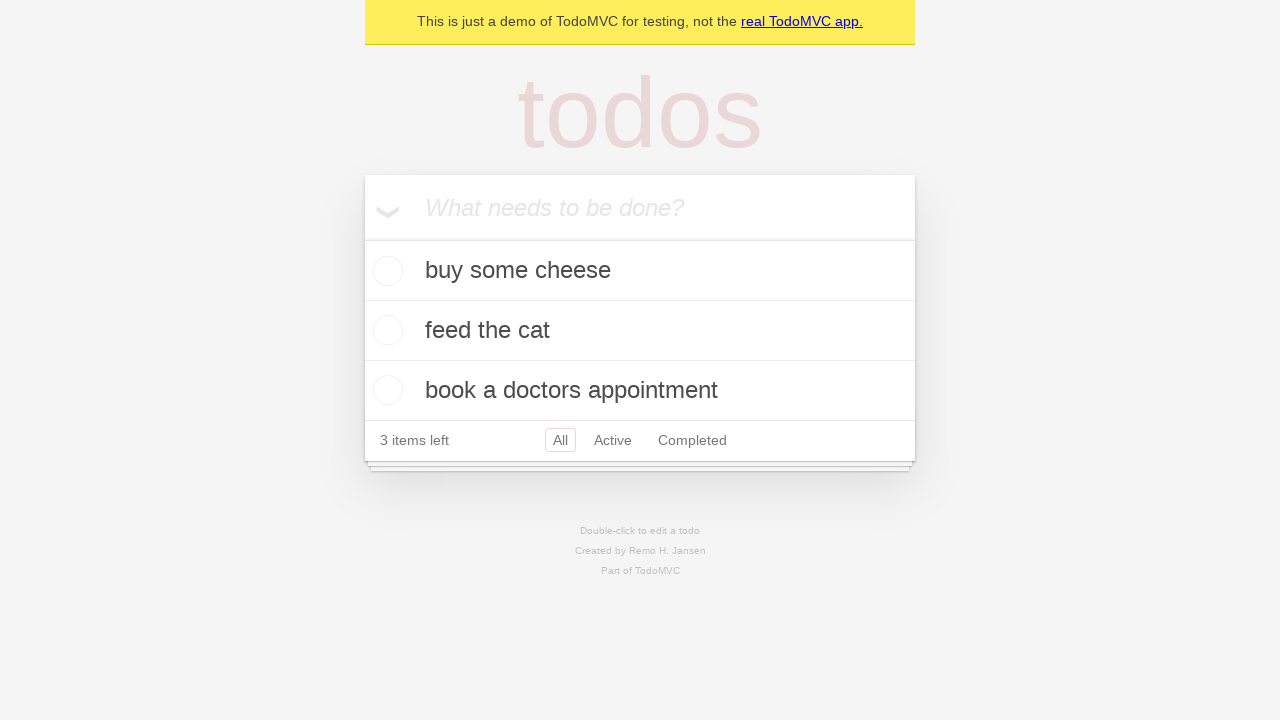